Tests that entered text is trimmed when editing a todo item

Starting URL: https://demo.playwright.dev/todomvc

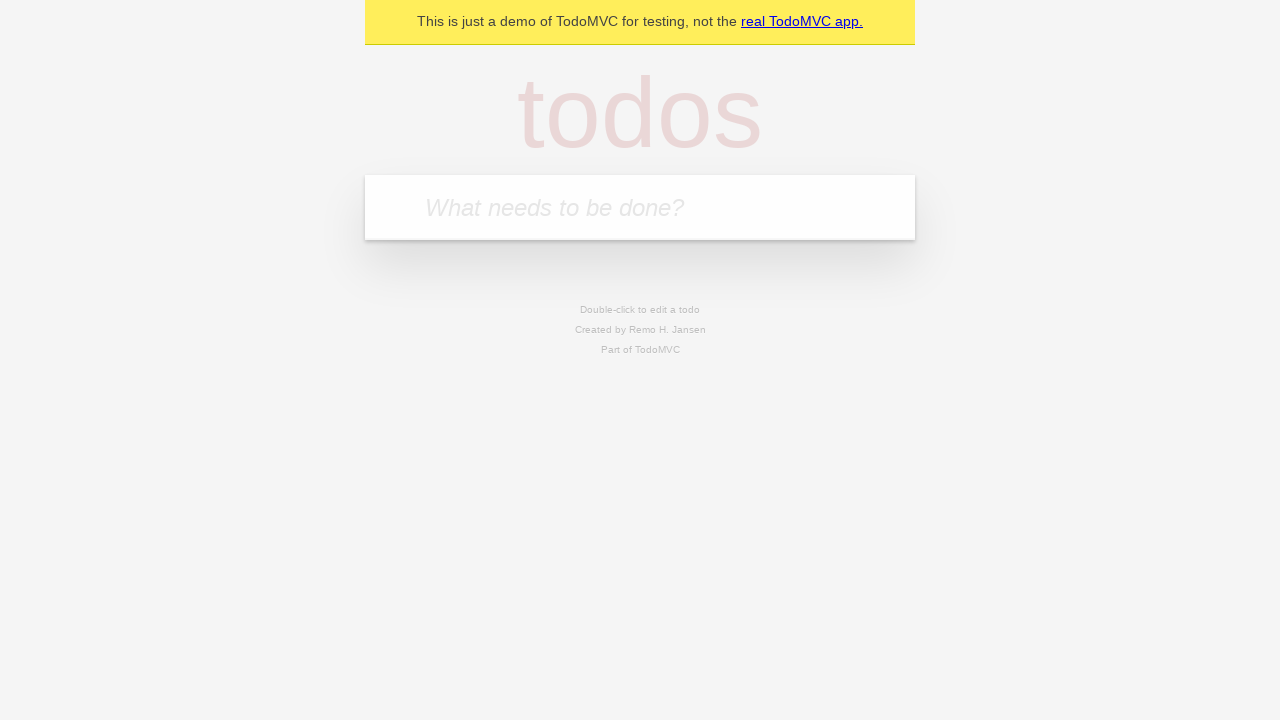

Filled new todo input with 'buy some cheese' on .new-todo
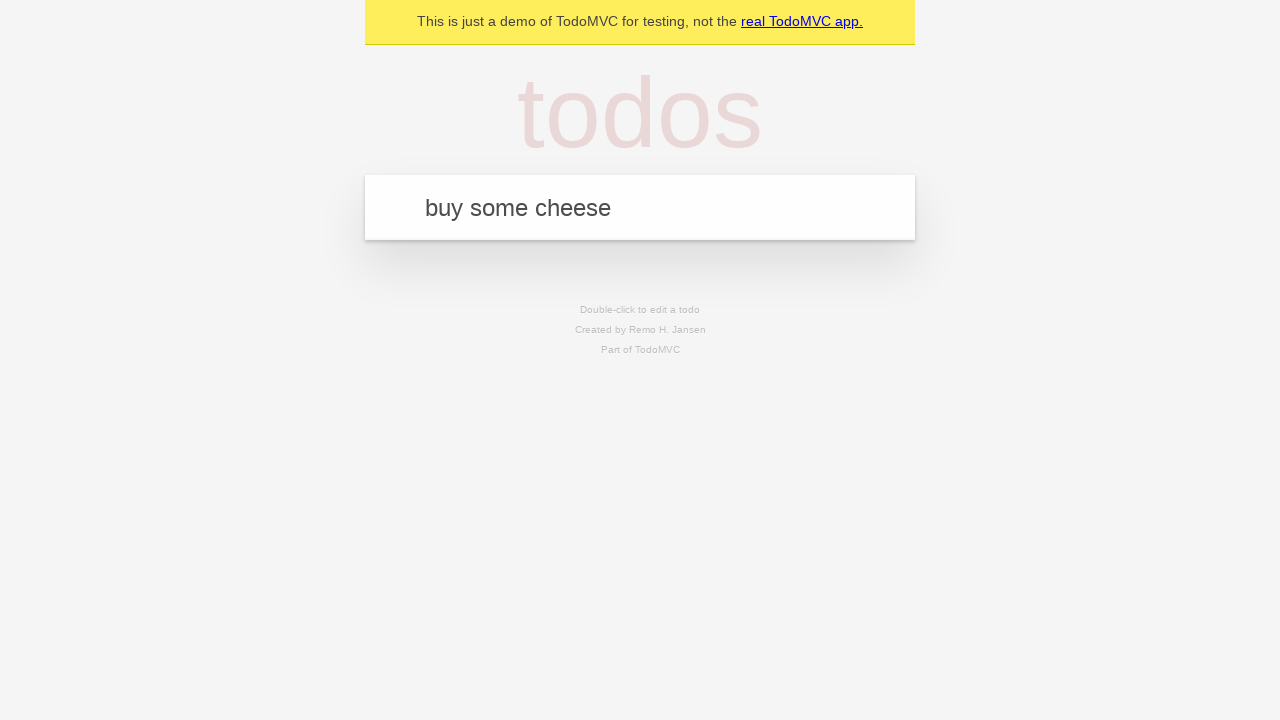

Pressed Enter to create first todo on .new-todo
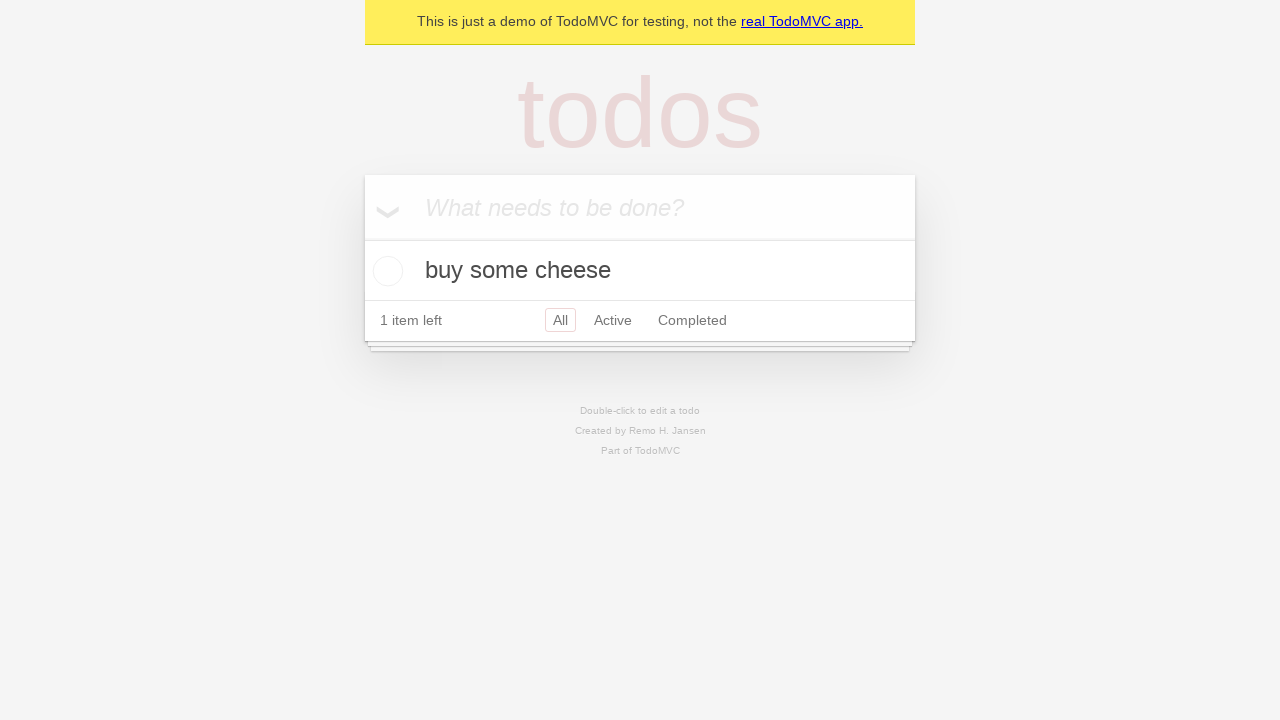

Filled new todo input with 'feed the cat' on .new-todo
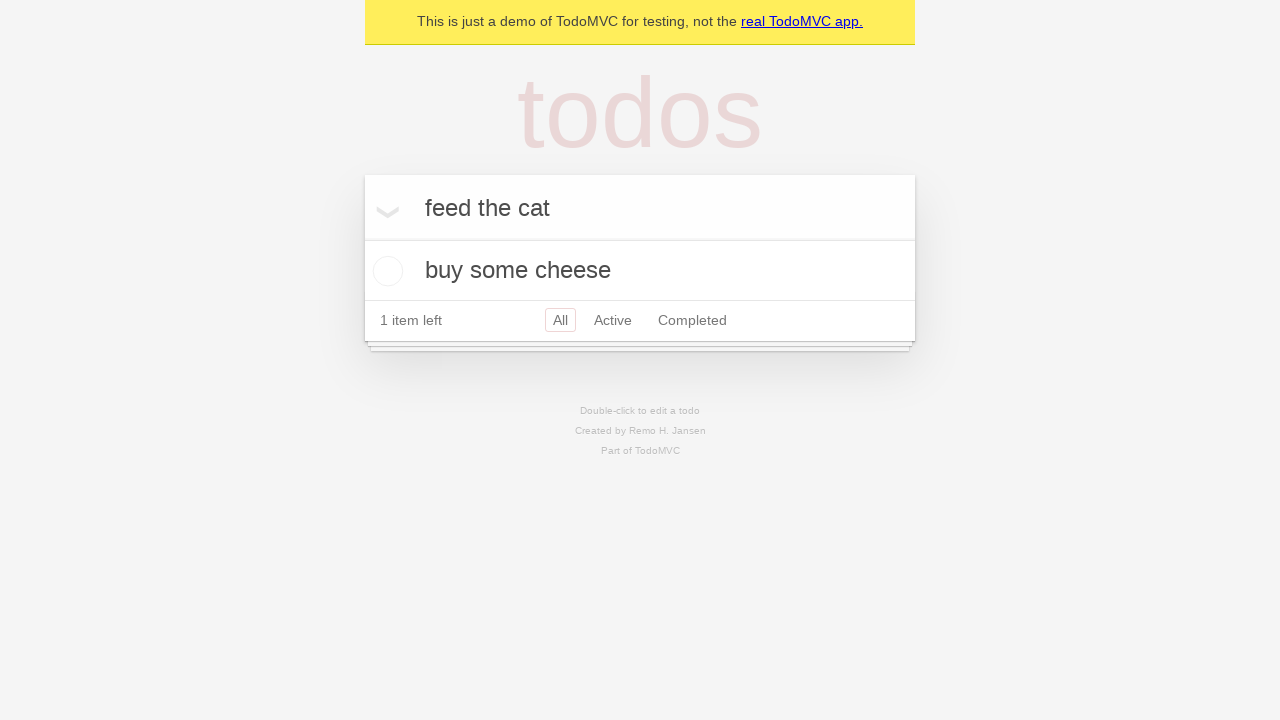

Pressed Enter to create second todo on .new-todo
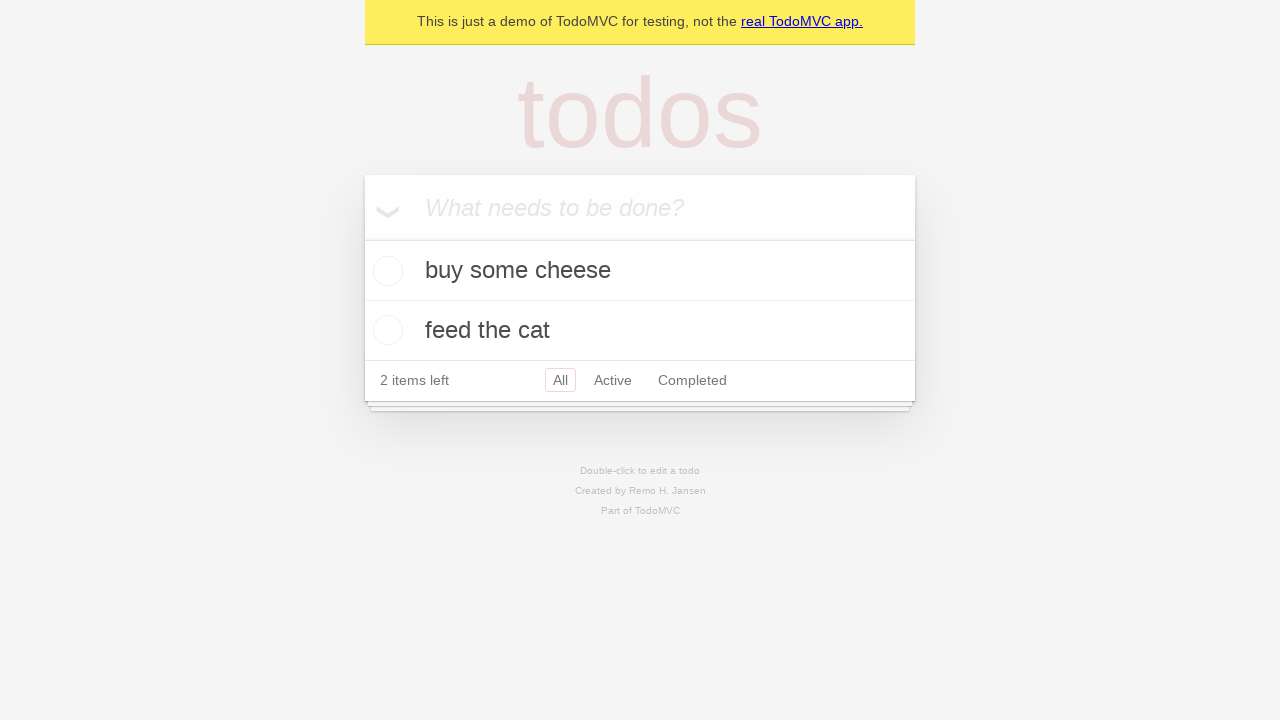

Filled new todo input with 'book a doctors appointment' on .new-todo
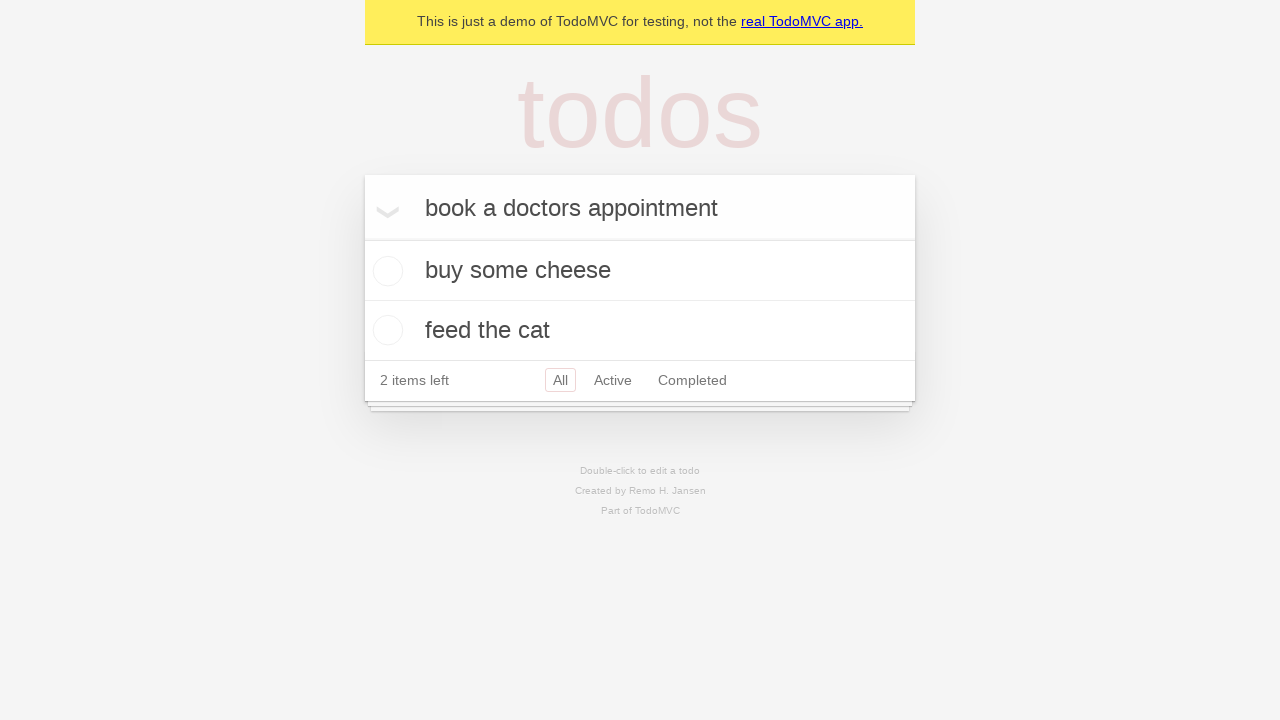

Pressed Enter to create third todo on .new-todo
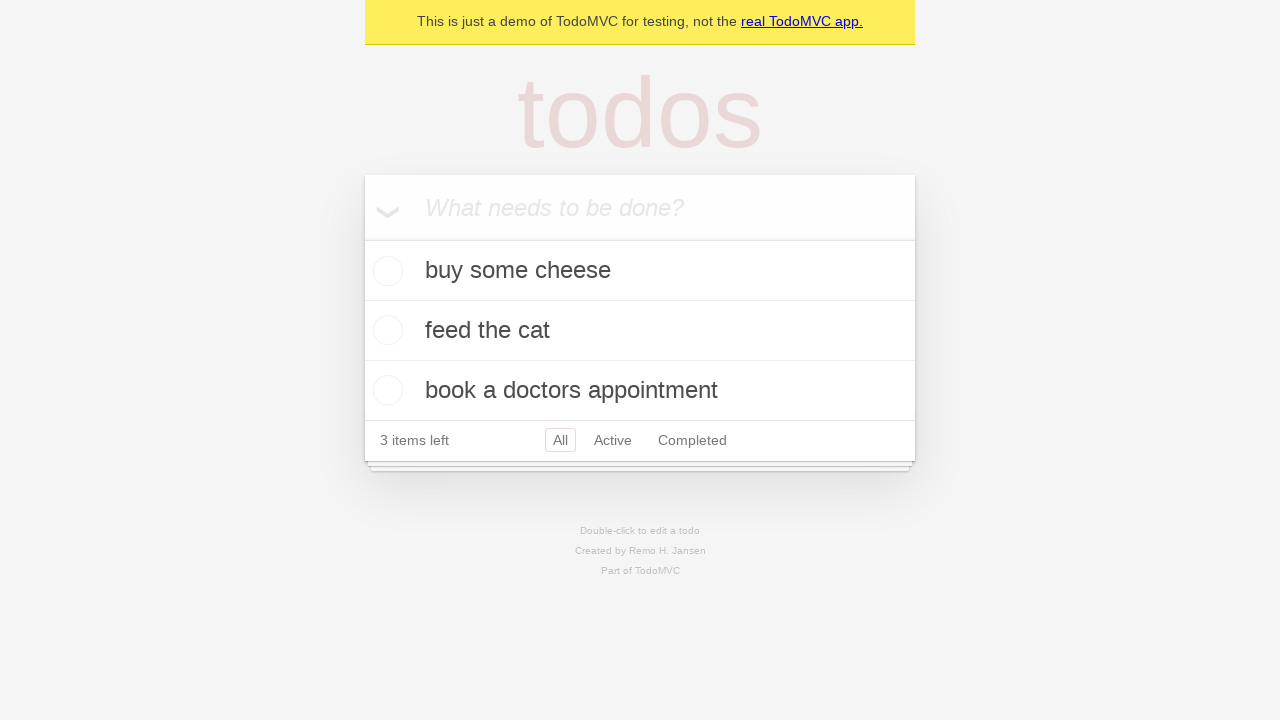

Waited for all three todo items to be present
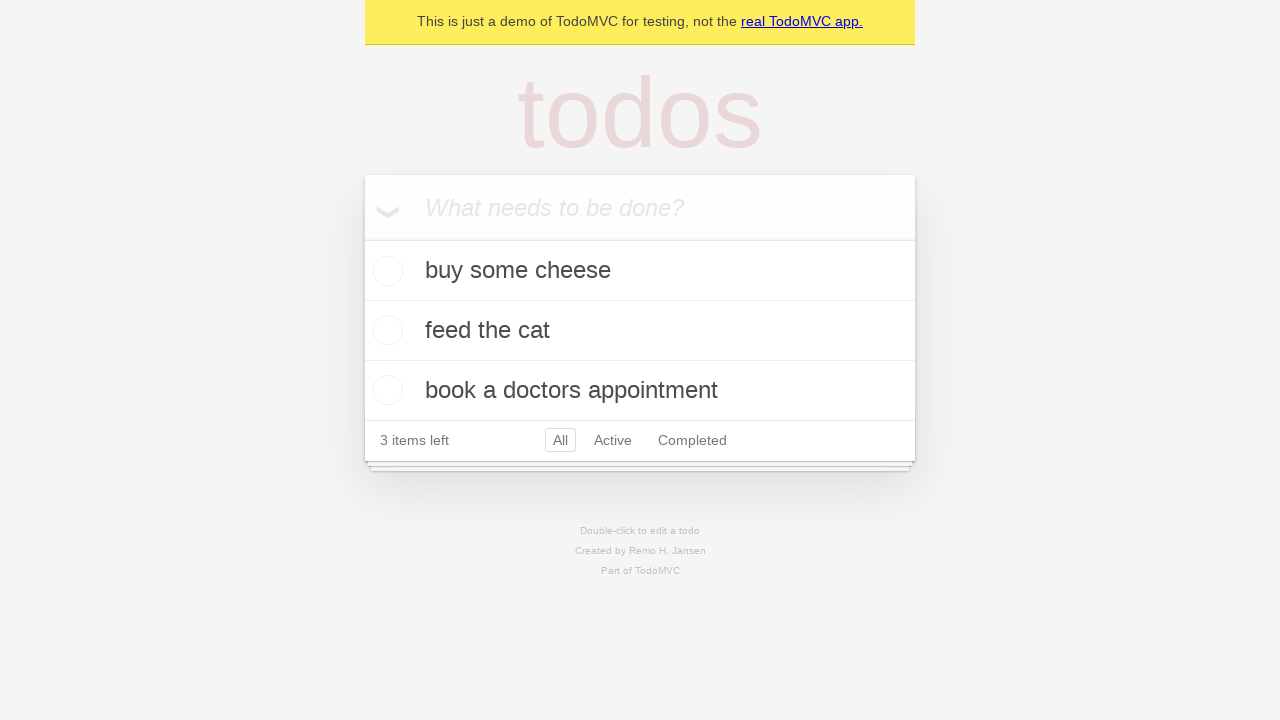

Double-clicked the second todo item to enter edit mode at (640, 331) on .todo-list li >> nth=1
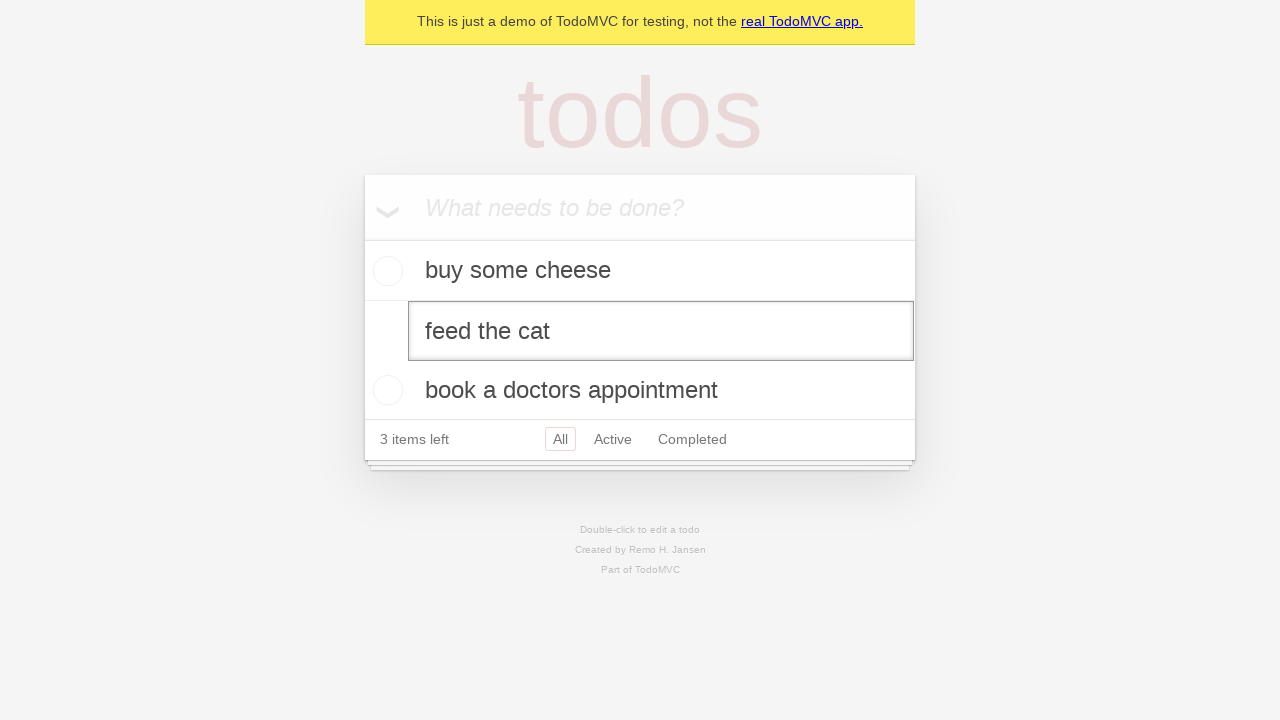

Filled edit field with text containing leading and trailing spaces on .todo-list li >> nth=1 >> .edit
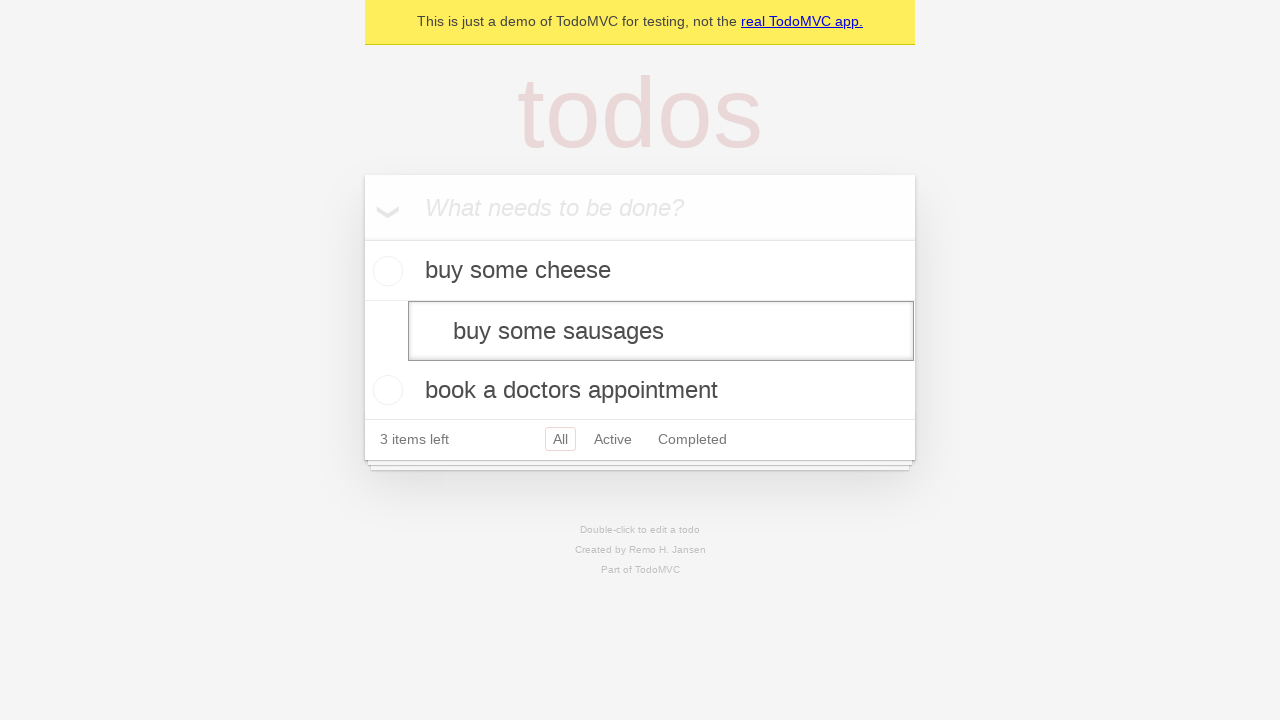

Pressed Enter to submit edited todo with spaces, expecting text to be trimmed on .todo-list li >> nth=1 >> .edit
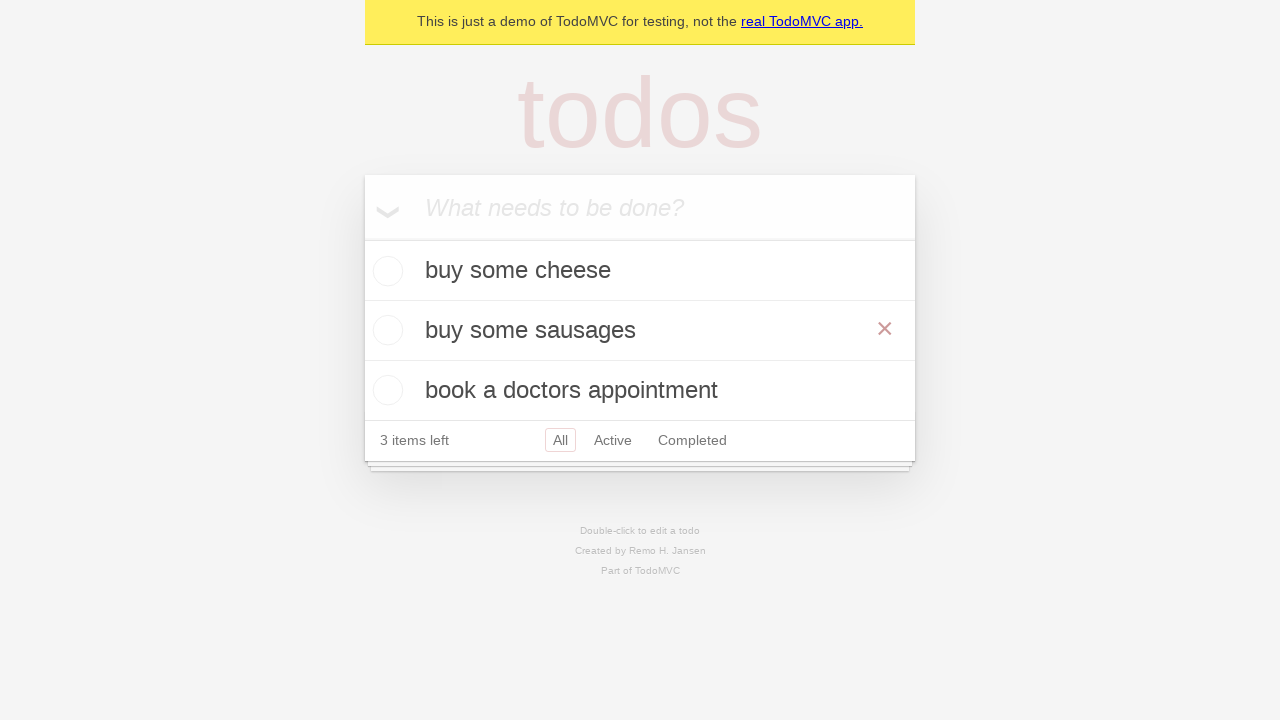

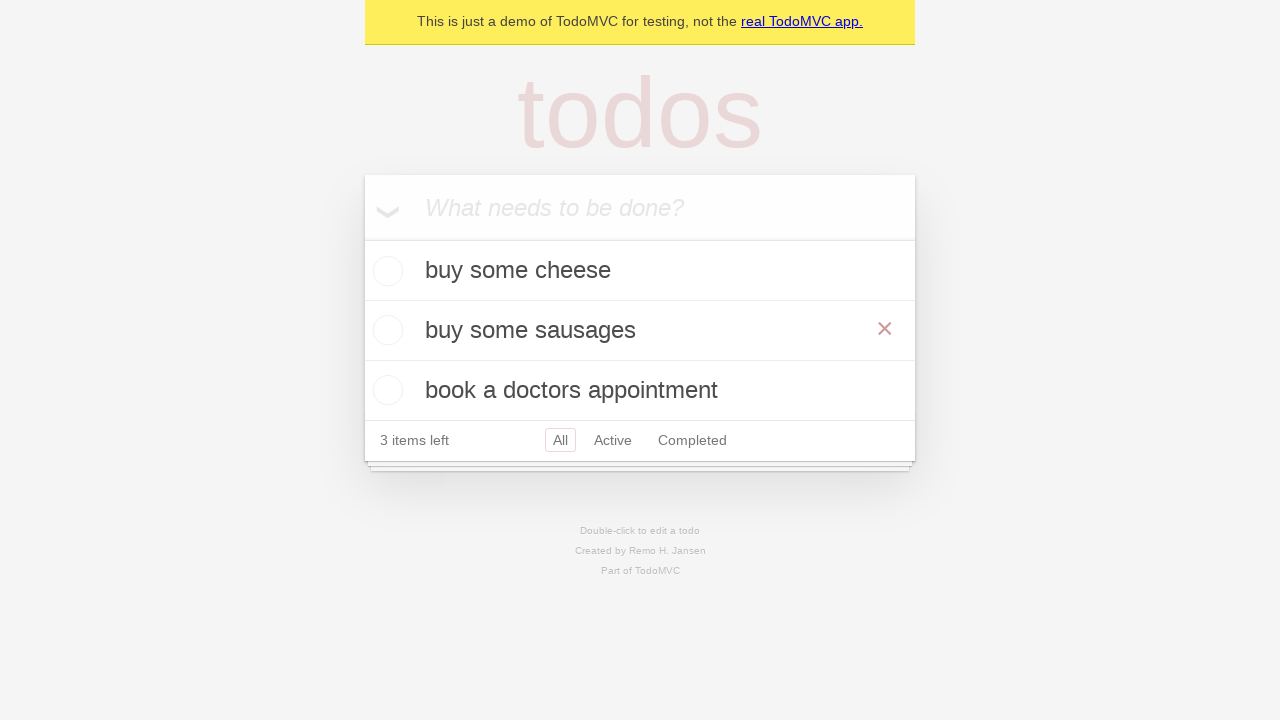